Navigates to the Brazilian COVID-19 health statistics page and clicks on a download button element.

Starting URL: https://covid.saude.gov.br

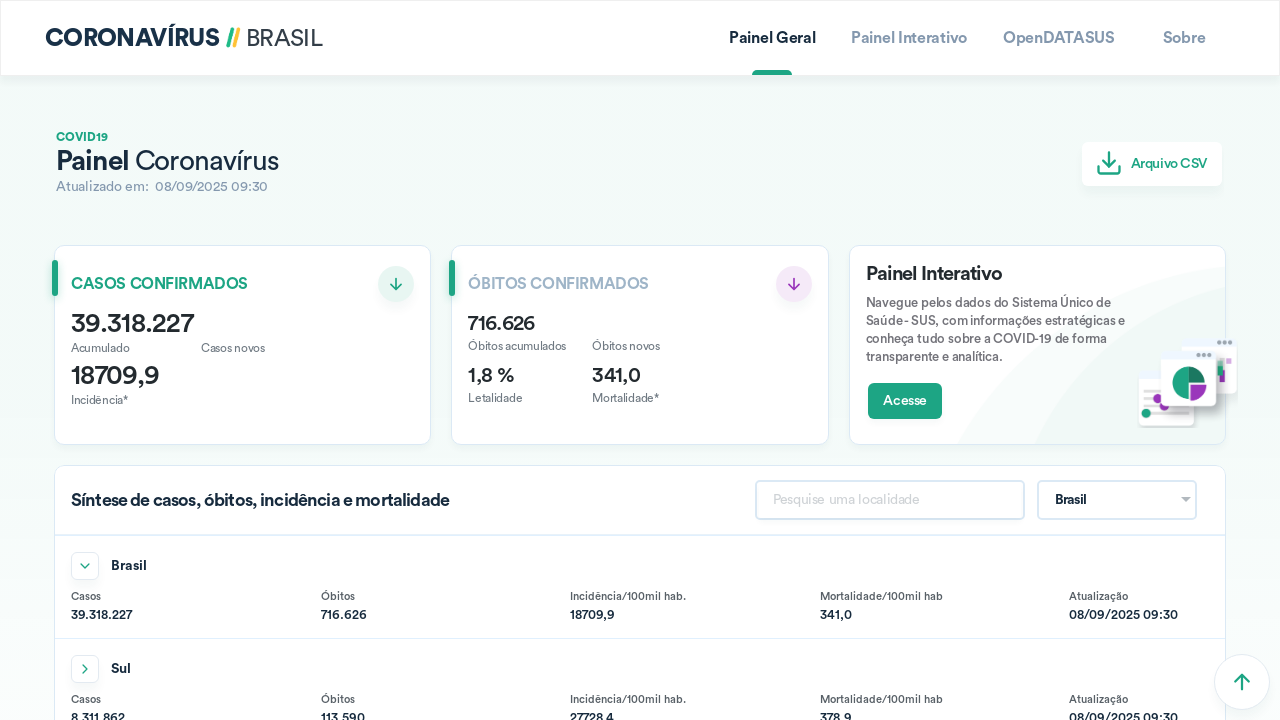

Navigated to Brazilian COVID-19 health statistics page
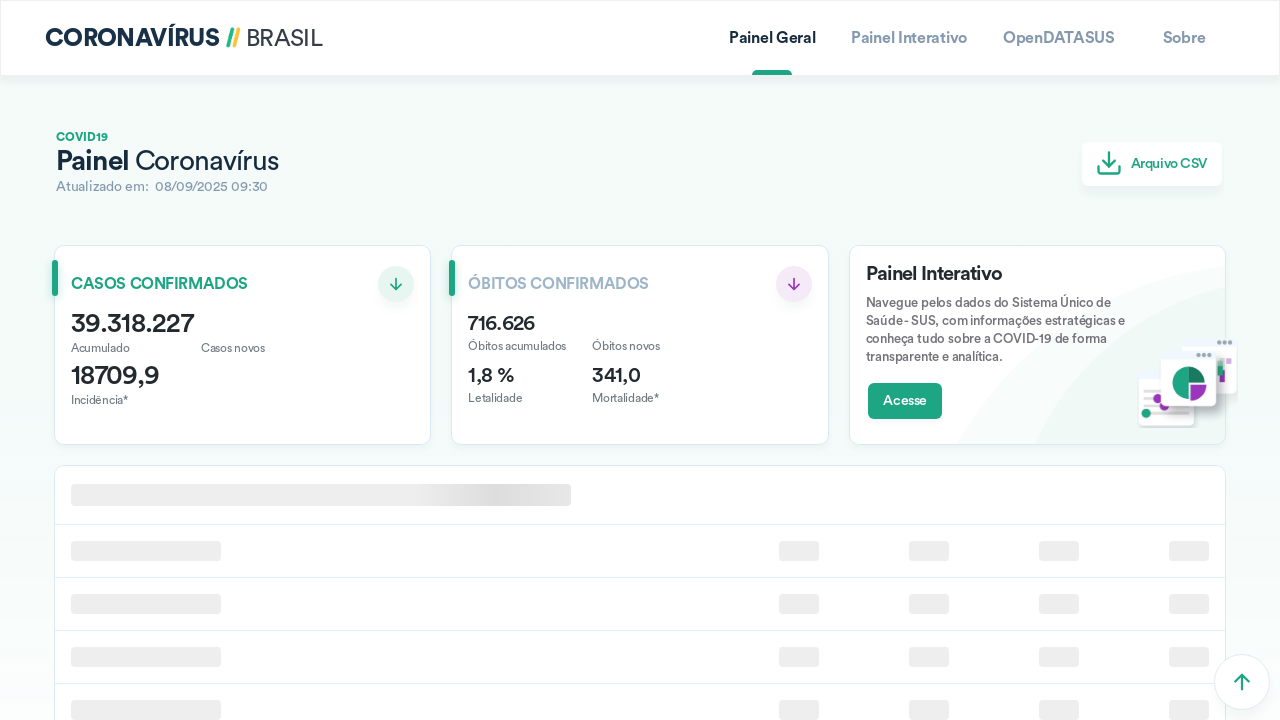

Page fully loaded (network idle)
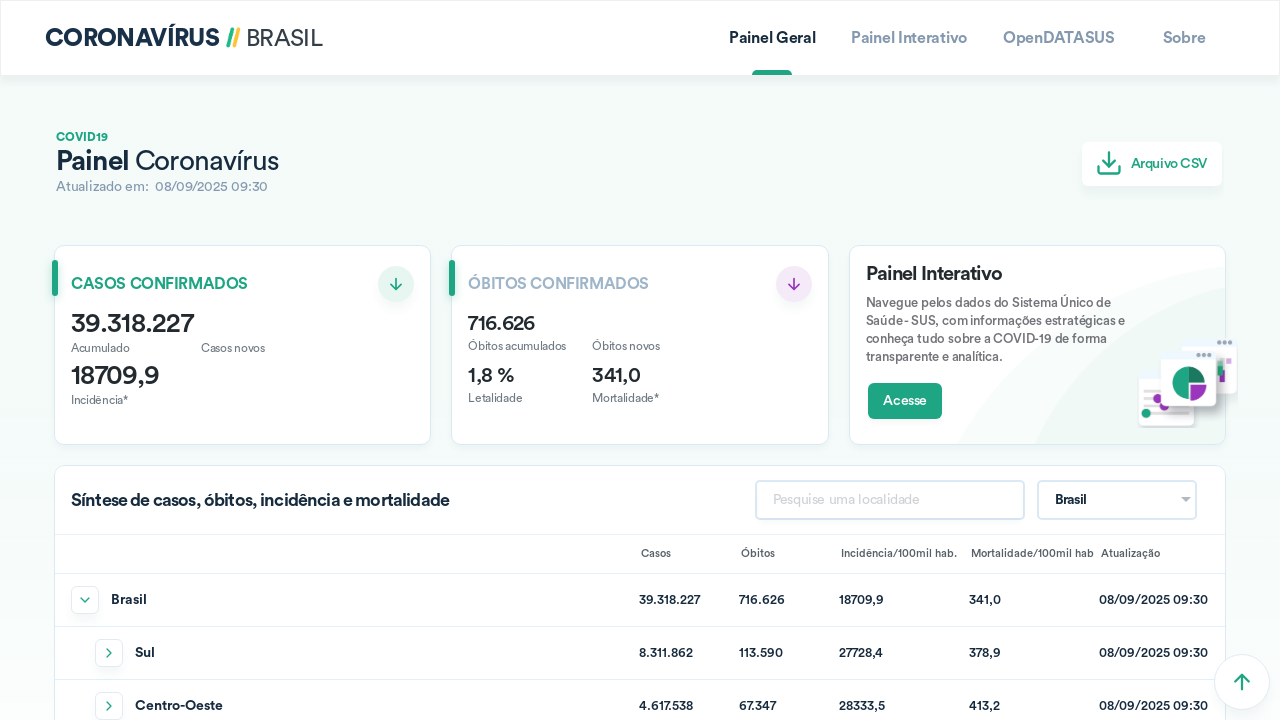

Clicked download button to export CSV at (1152, 164) on ion-content div ion-button >> nth=0
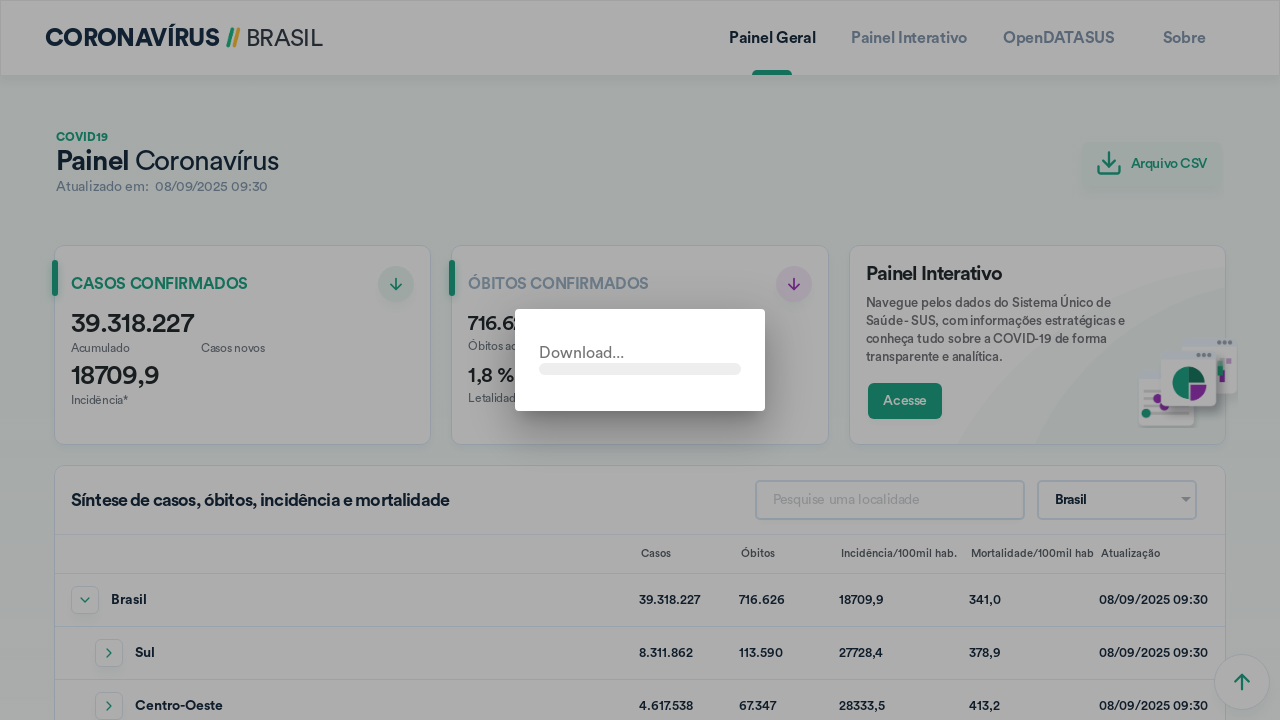

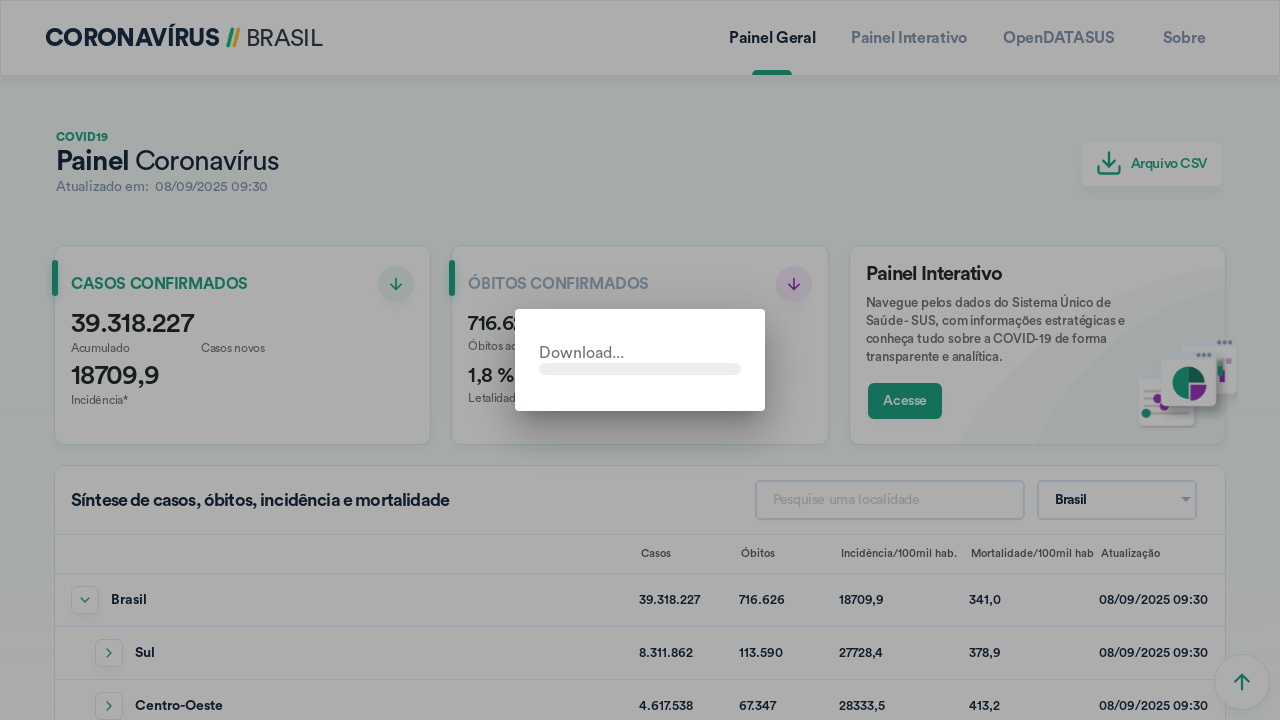